Tests that clicking the Due column header twice sorts the numeric values in descending order.

Starting URL: http://the-internet.herokuapp.com/tables

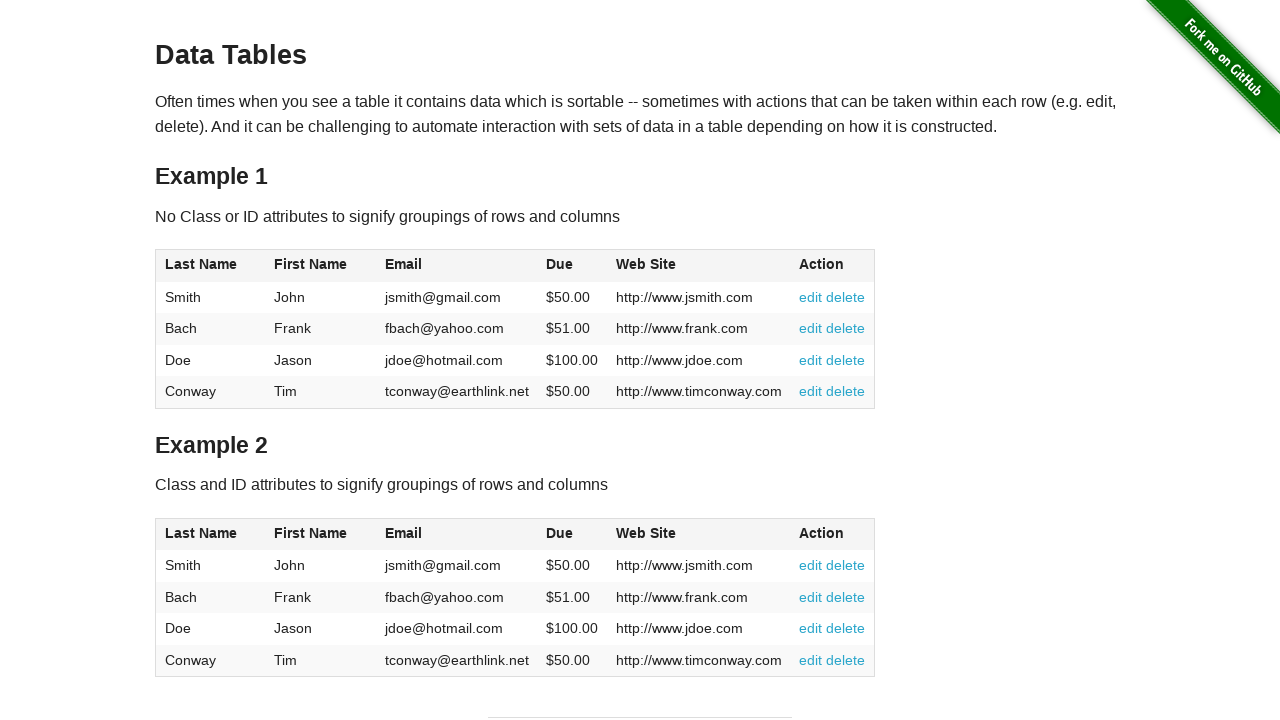

Clicked Due column header first time for ascending sort at (572, 266) on #table1 thead tr th:nth-child(4)
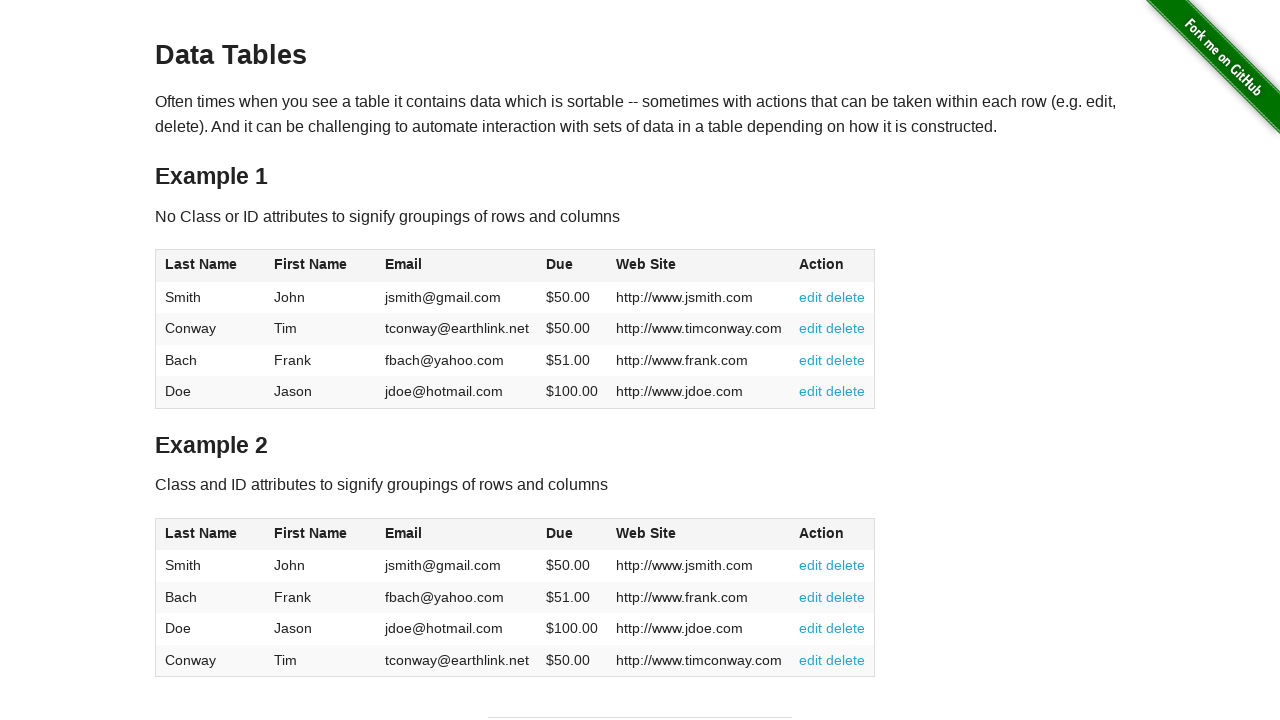

Clicked Due column header second time for descending sort at (572, 266) on #table1 thead tr th:nth-child(4)
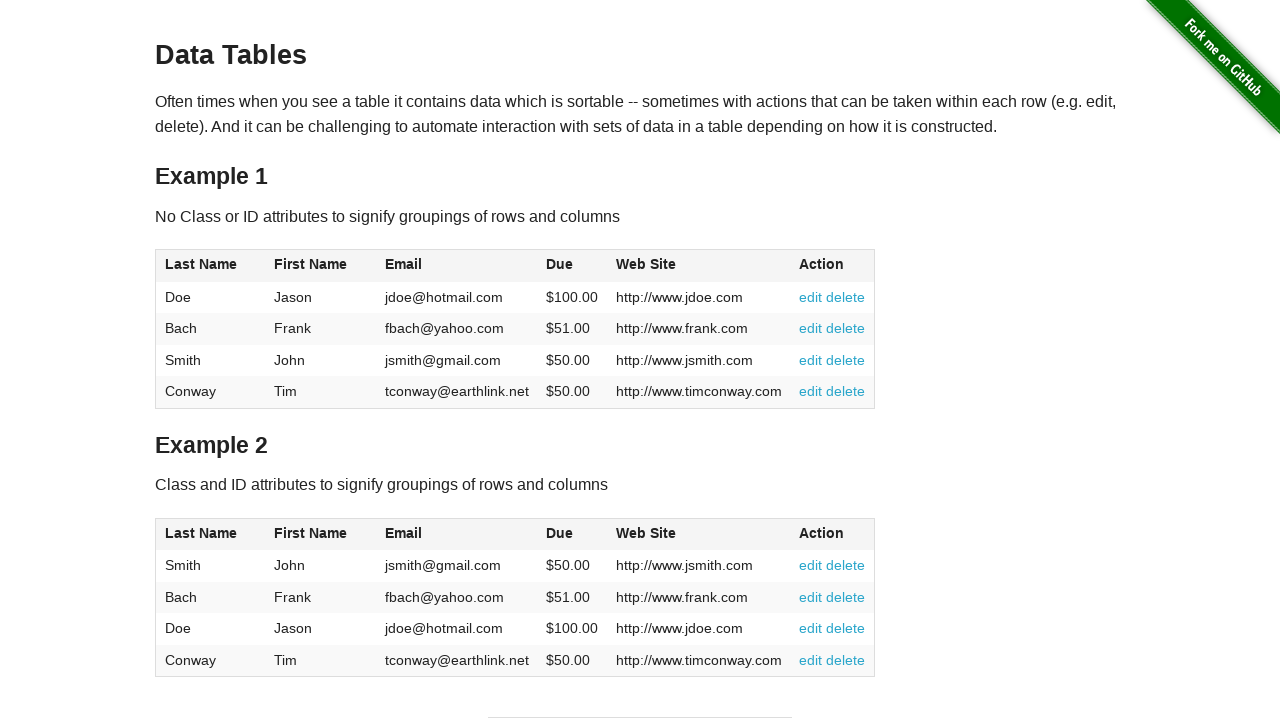

Waited for Due column values to load
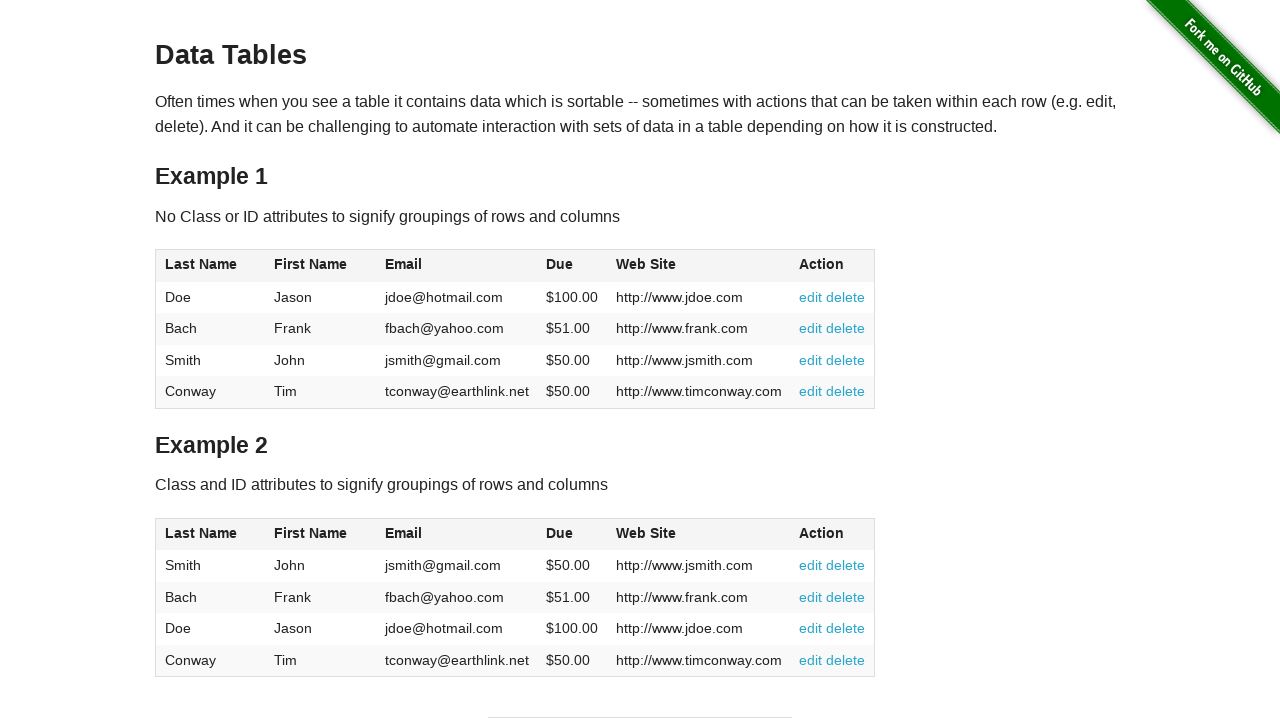

Retrieved all Due column elements from table
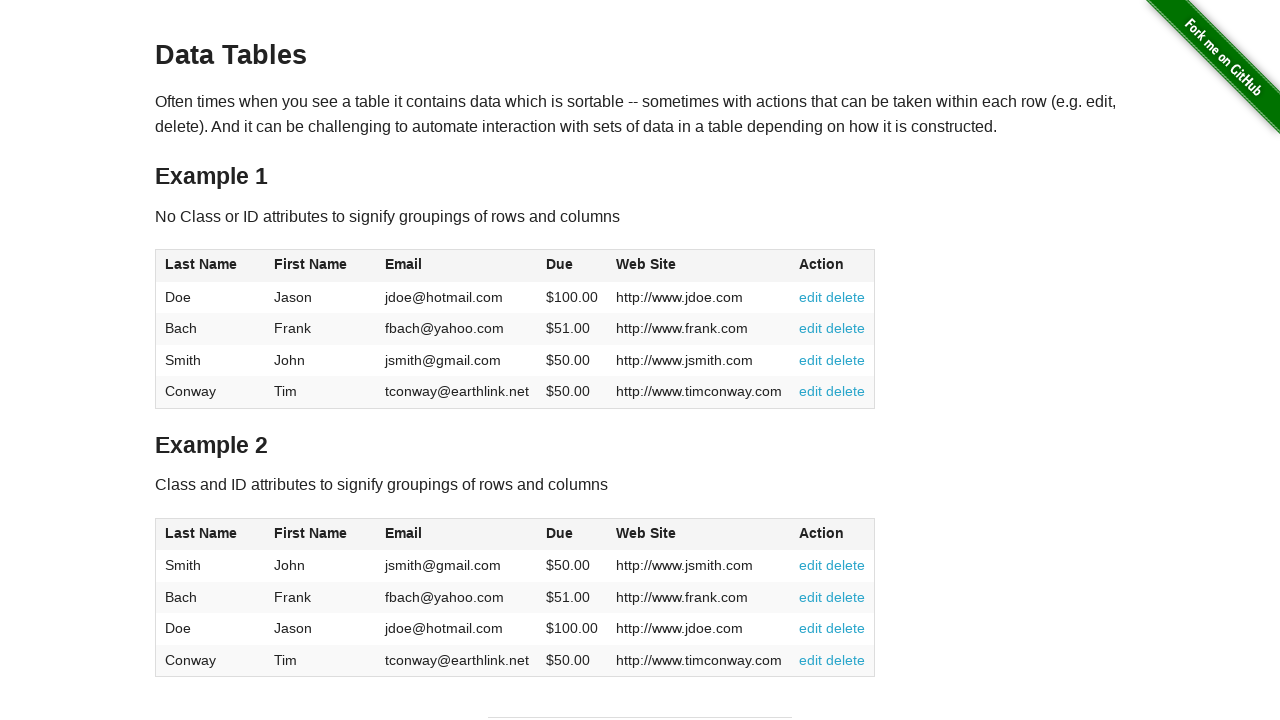

Extracted Due values from elements: [100.0, 51.0, 50.0, 50.0]
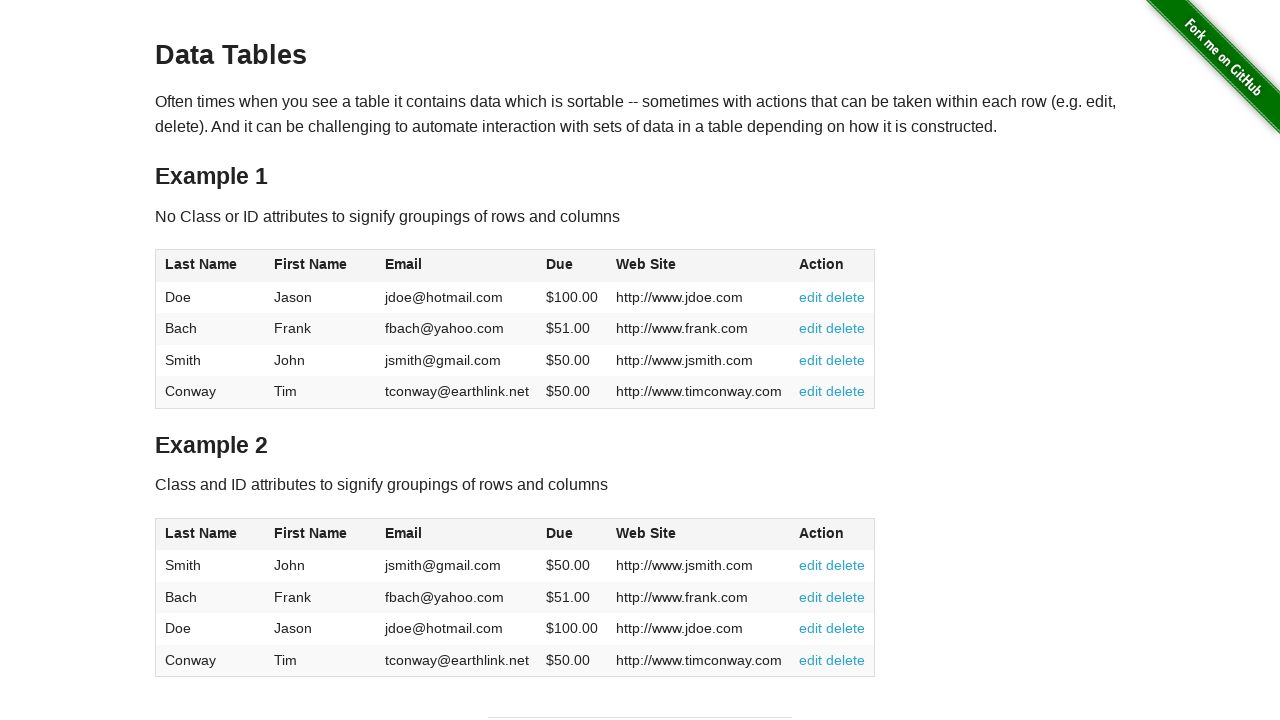

Verified that Due values are sorted in descending order
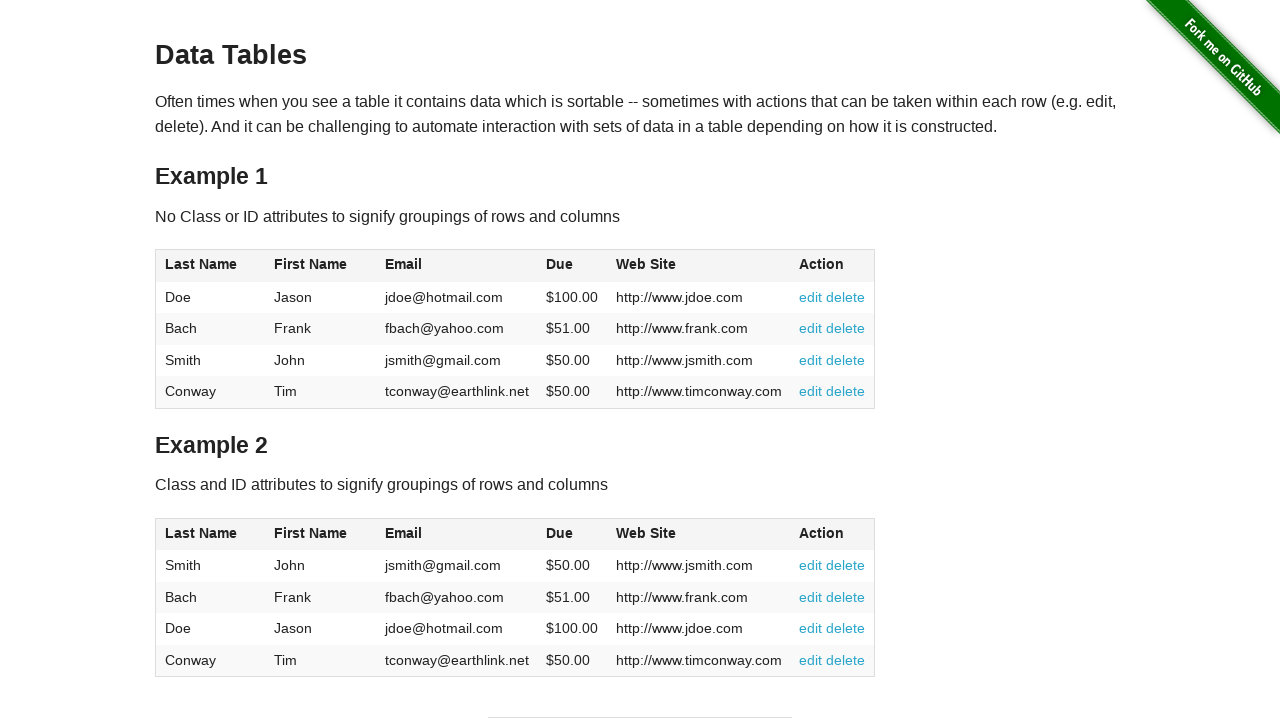

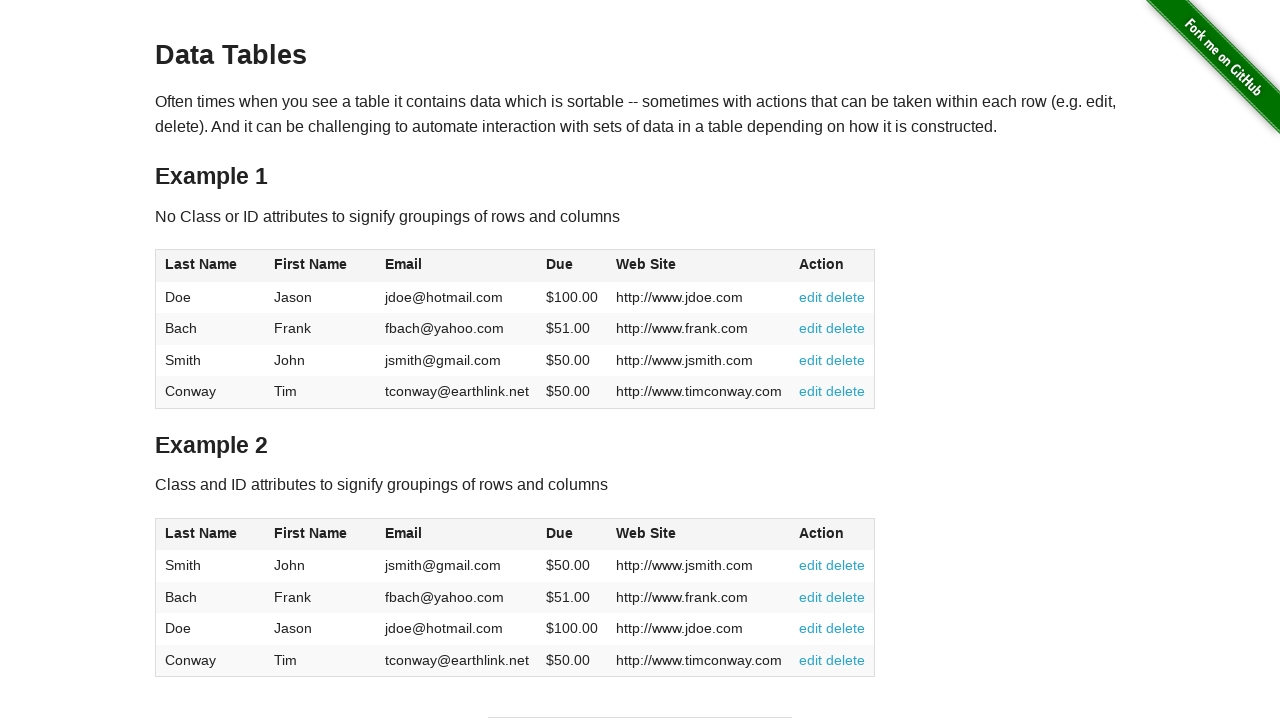